Tests geolocation functionality by clicking the "Where am I?" button and verifying coordinates are displayed

Starting URL: https://the-internet.herokuapp.com/geolocation

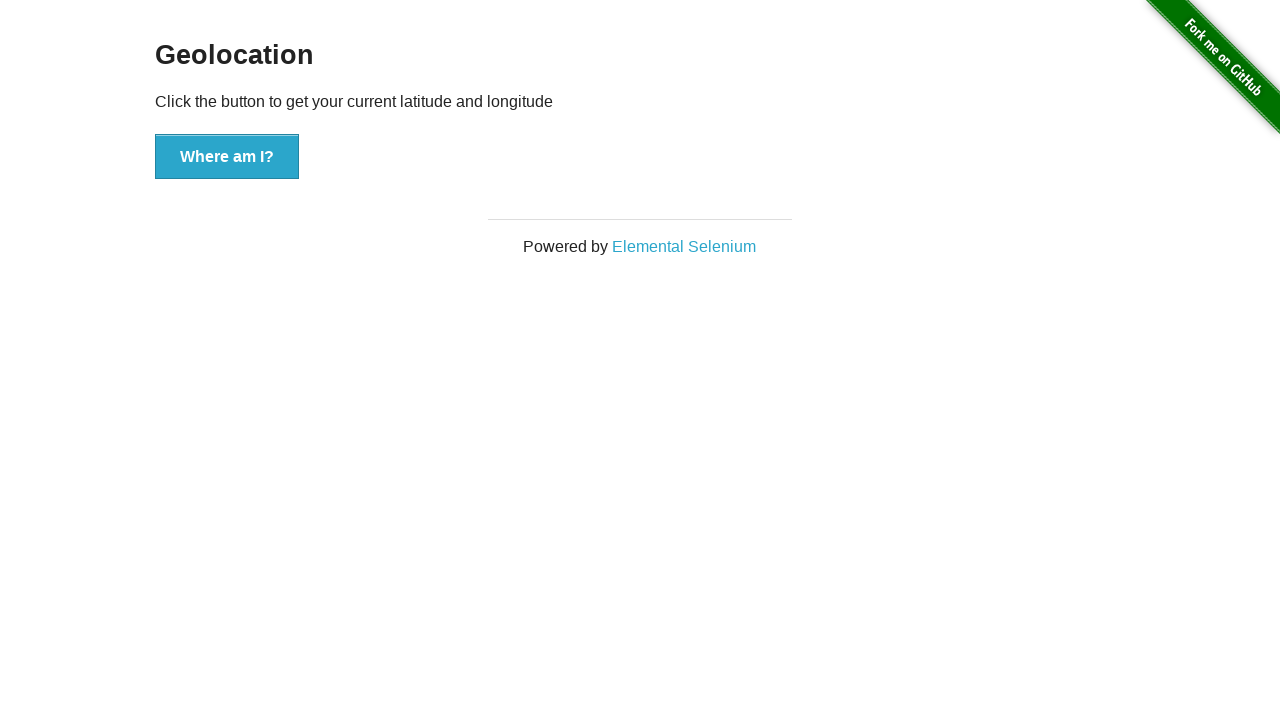

Granted geolocation permission to context
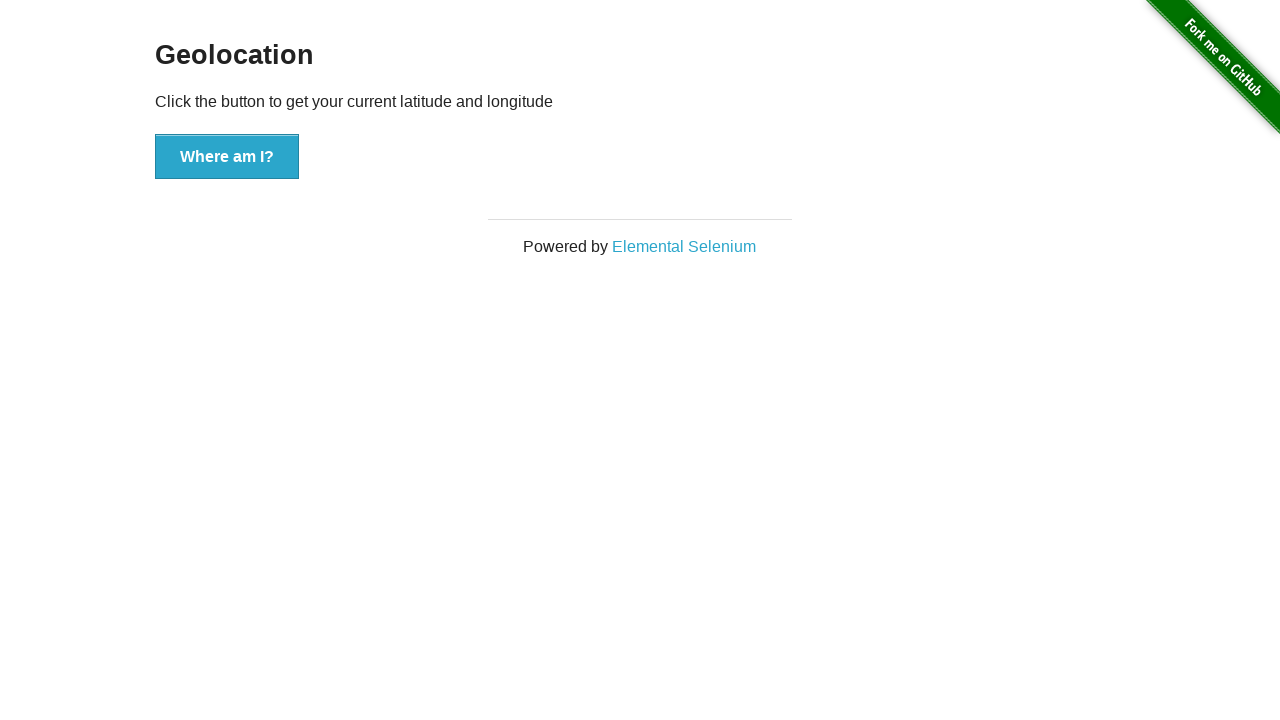

Set geolocation coordinates to Moscow (55.755826, 37.6173)
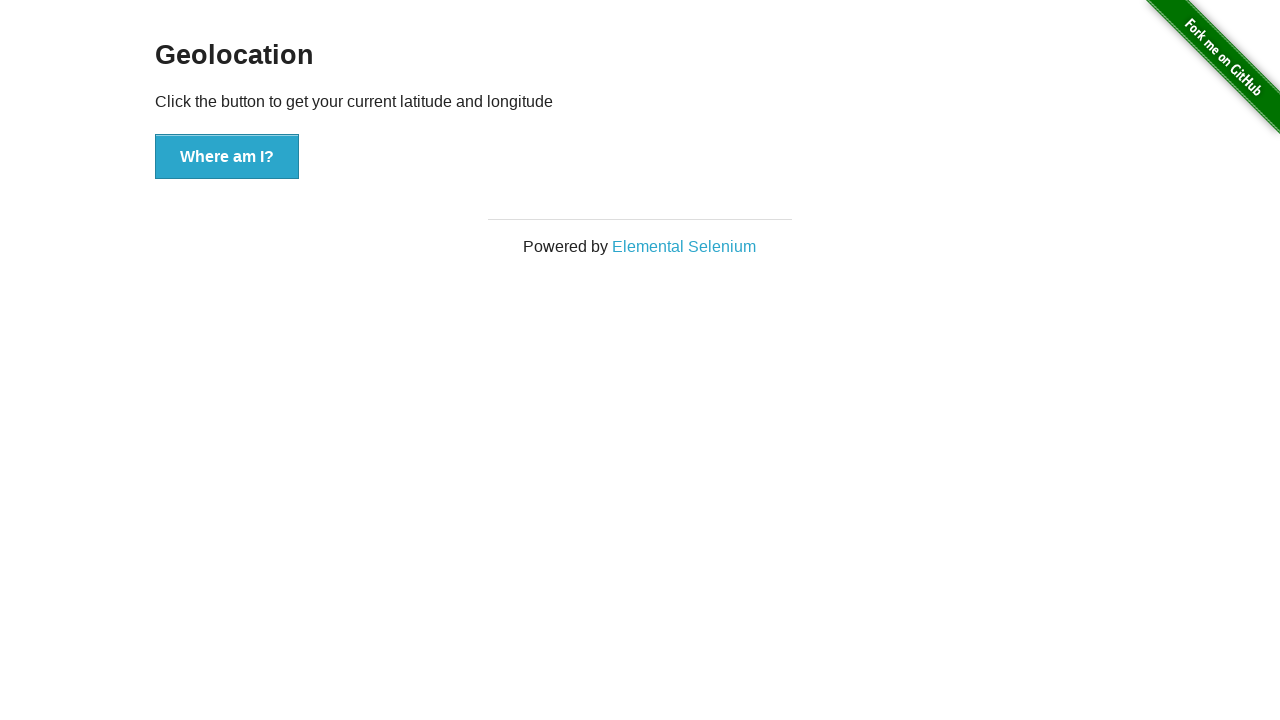

Clicked the 'Where am I?' button at (227, 157) on button
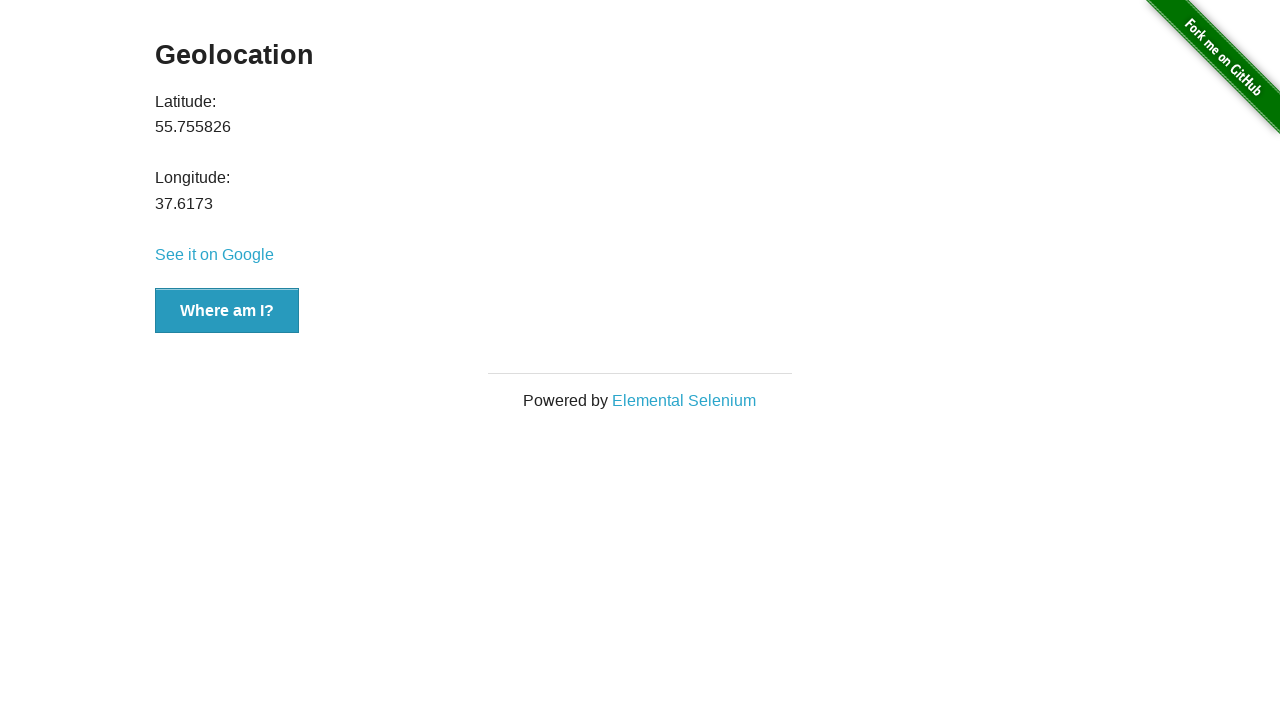

Latitude value element appeared on page
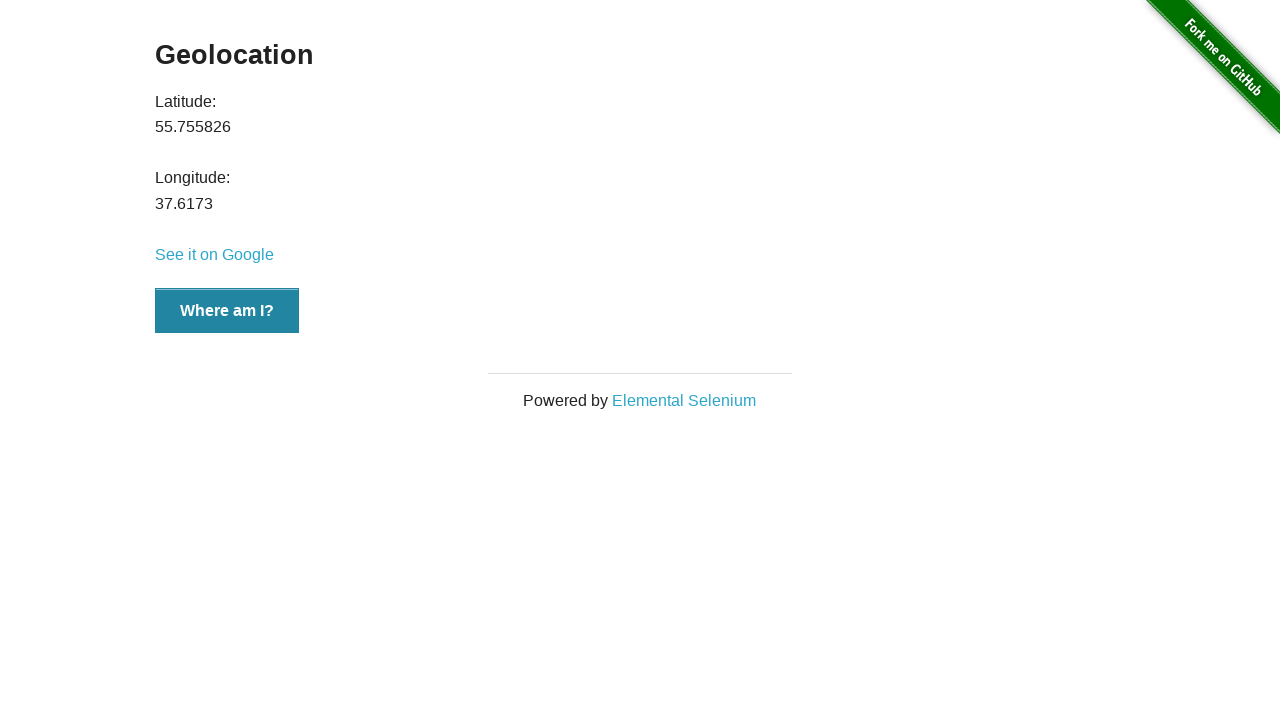

Retrieved latitude value: 55.755826
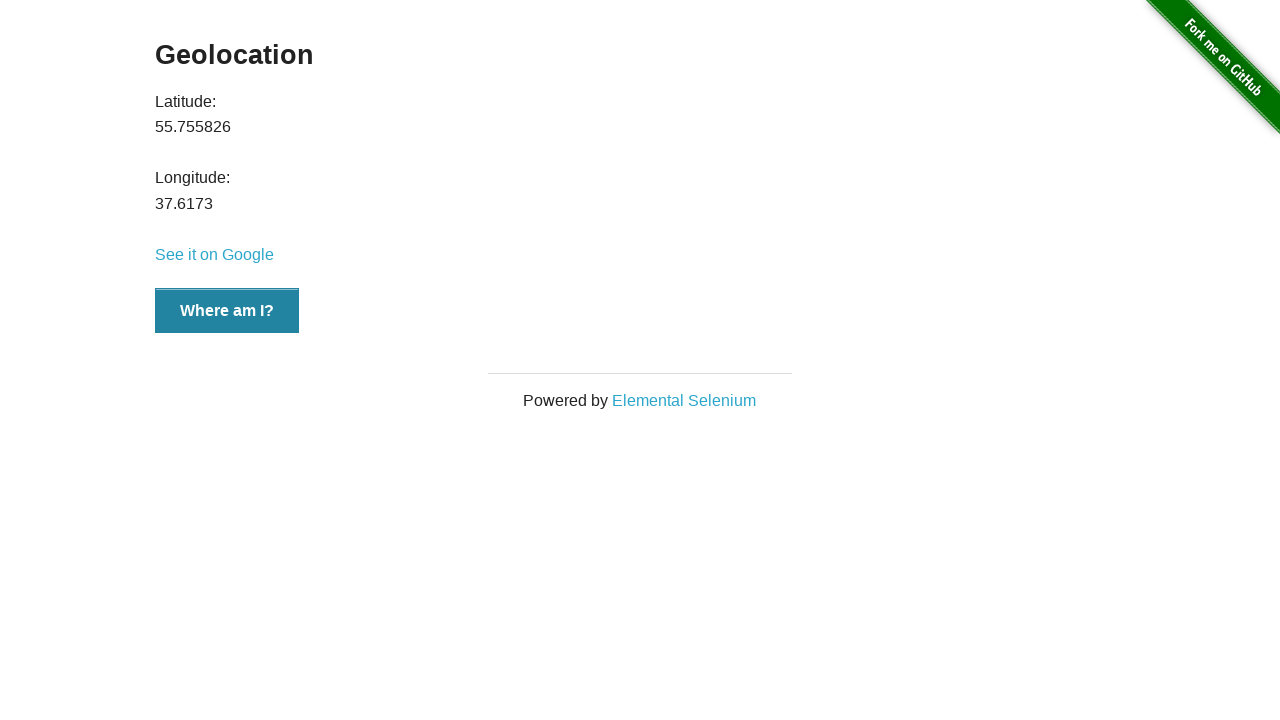

Retrieved longitude value: 37.6173
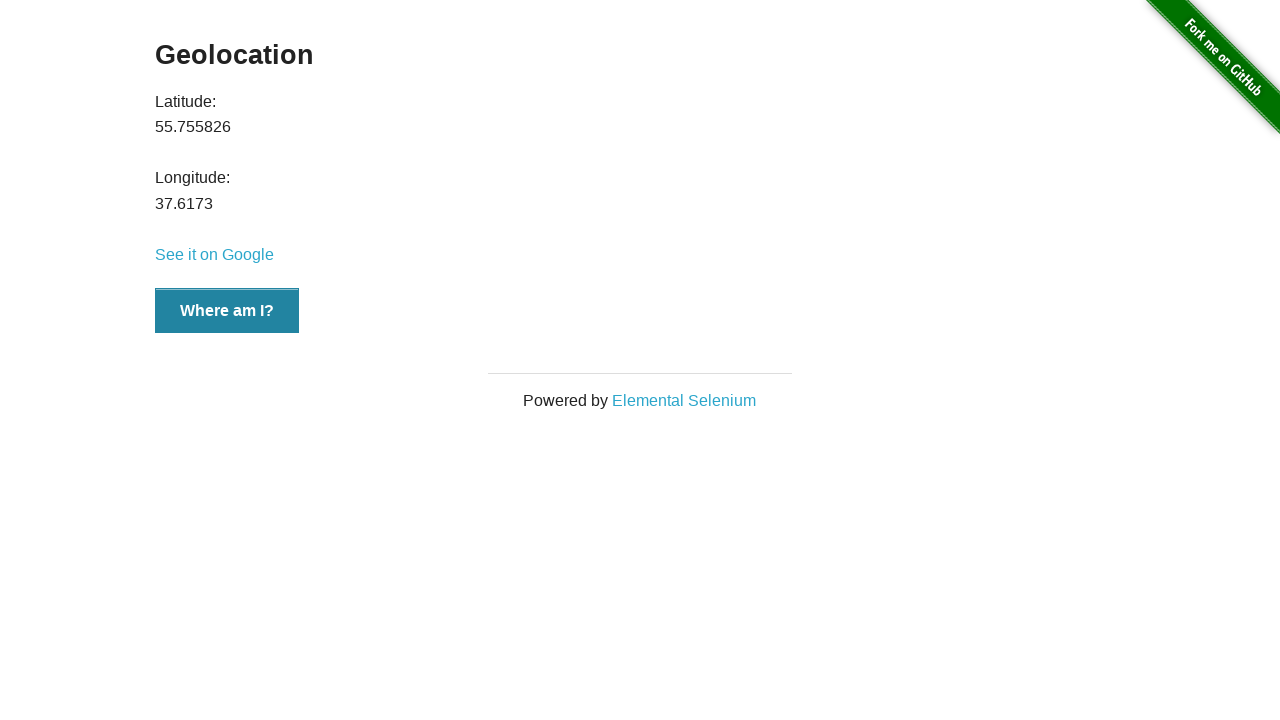

Verified latitude 55.755826 matches expected value 55.755826
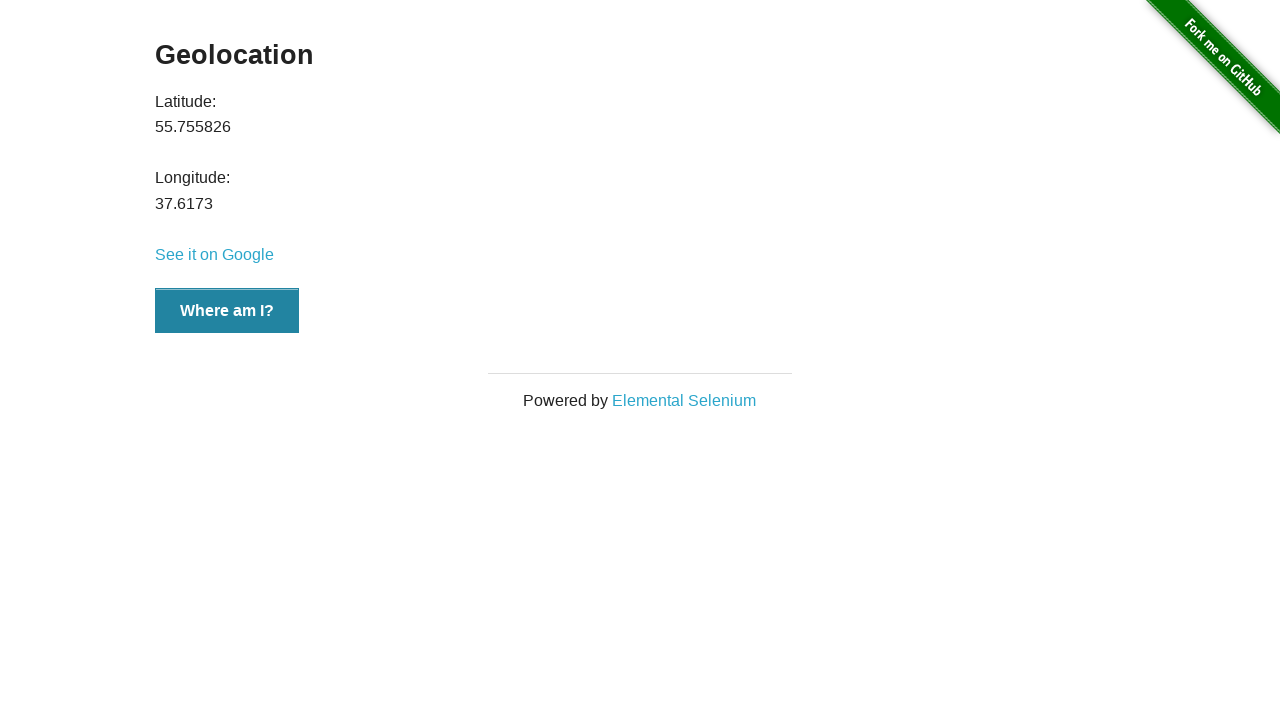

Verified longitude 37.6173 matches expected value 37.6173
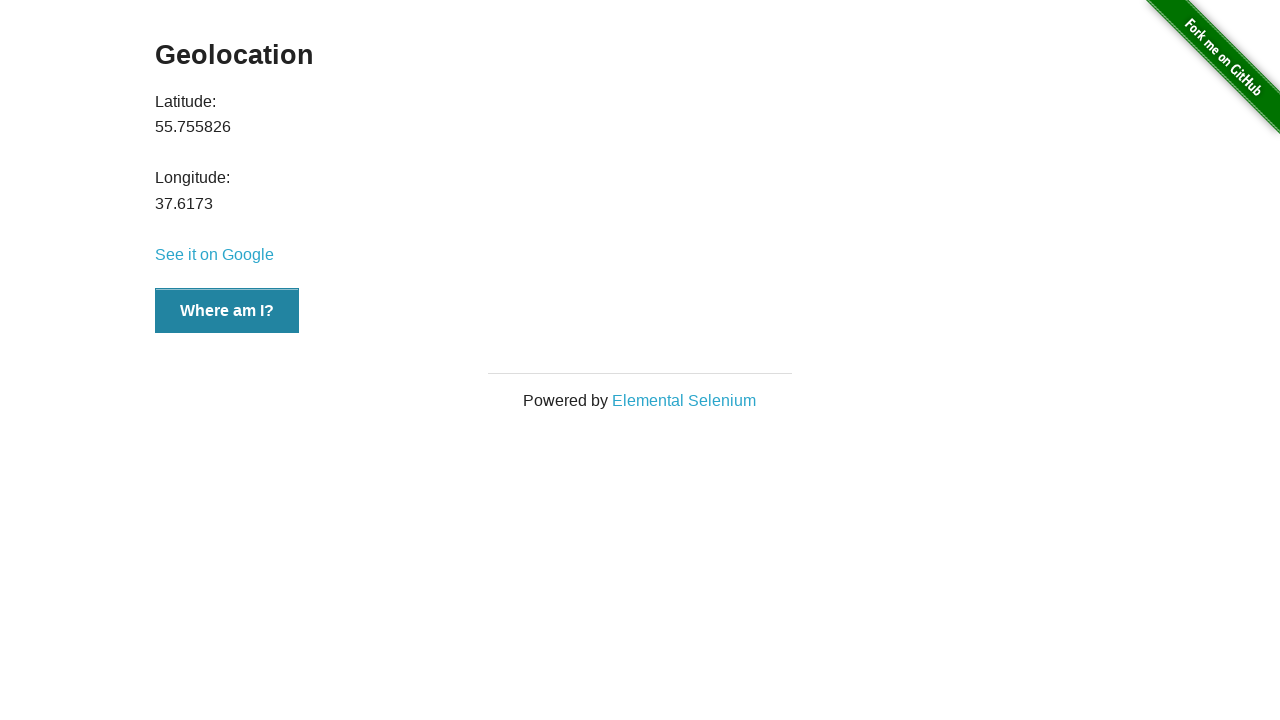

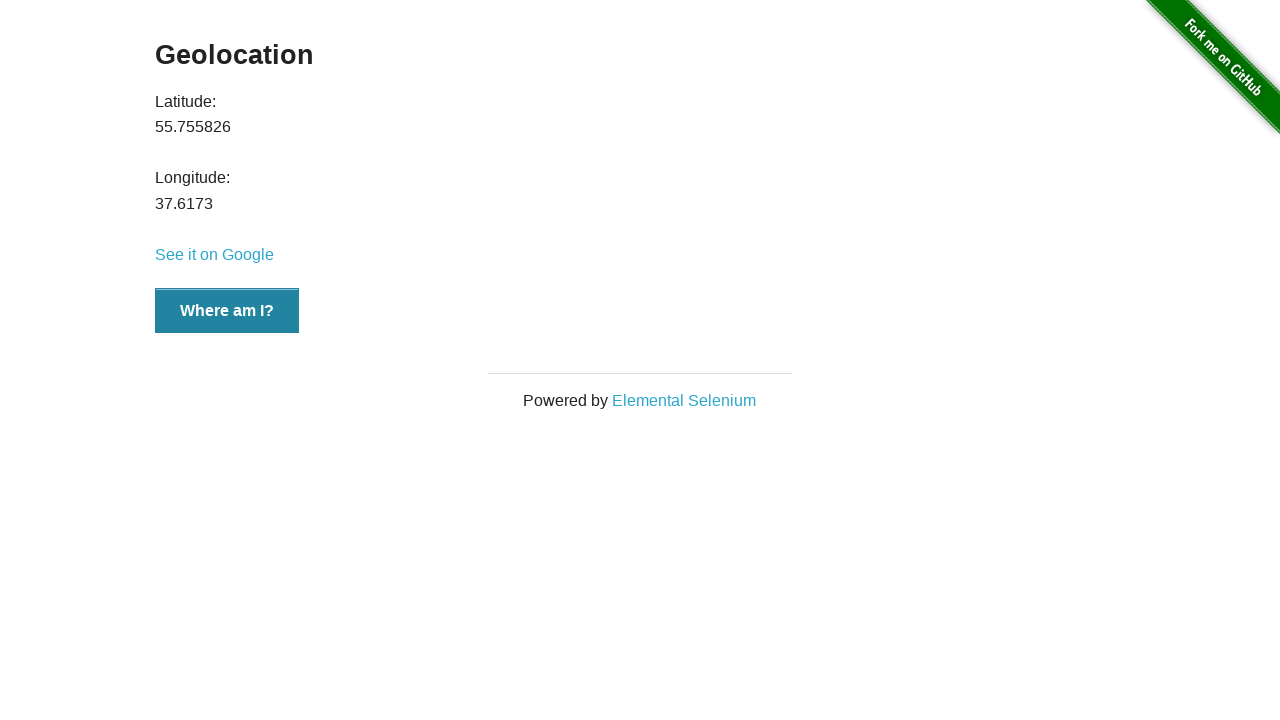